Tests drag and drop functionality on jQuery UI demo page by dragging an element into a droppable target area

Starting URL: https://jqueryui.com/droppable/

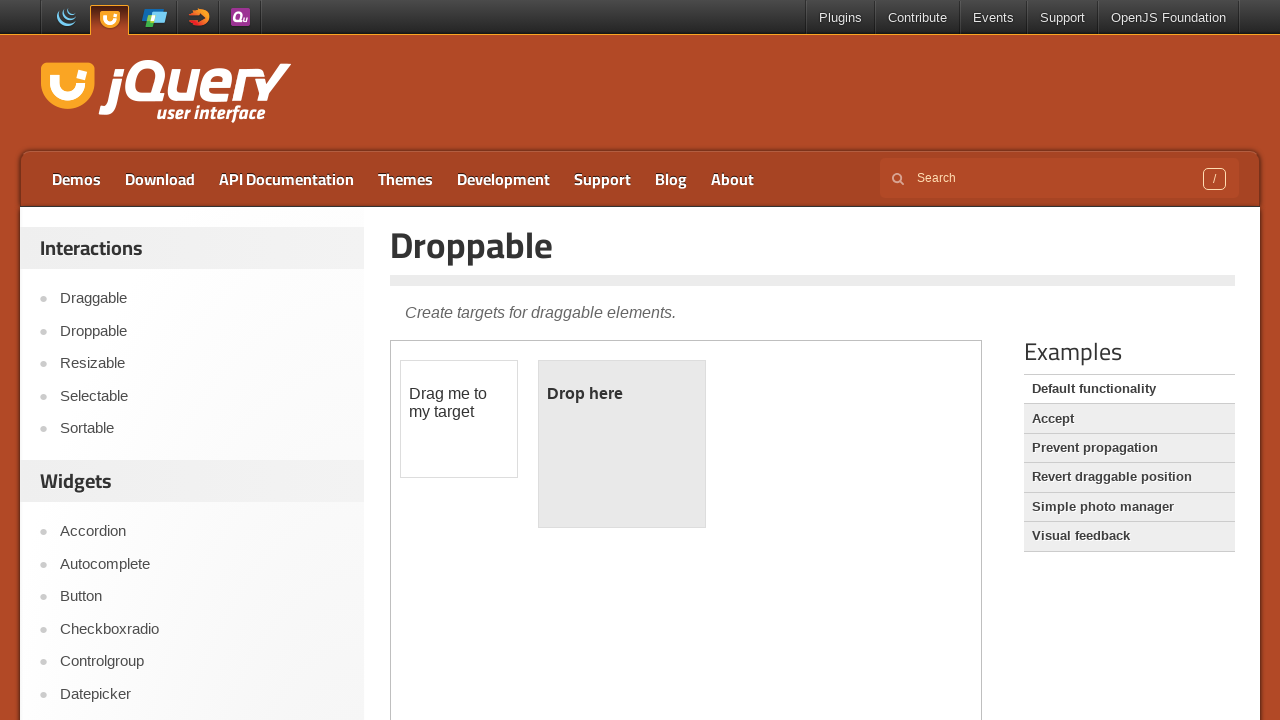

Navigated to jQuery UI droppable demo page
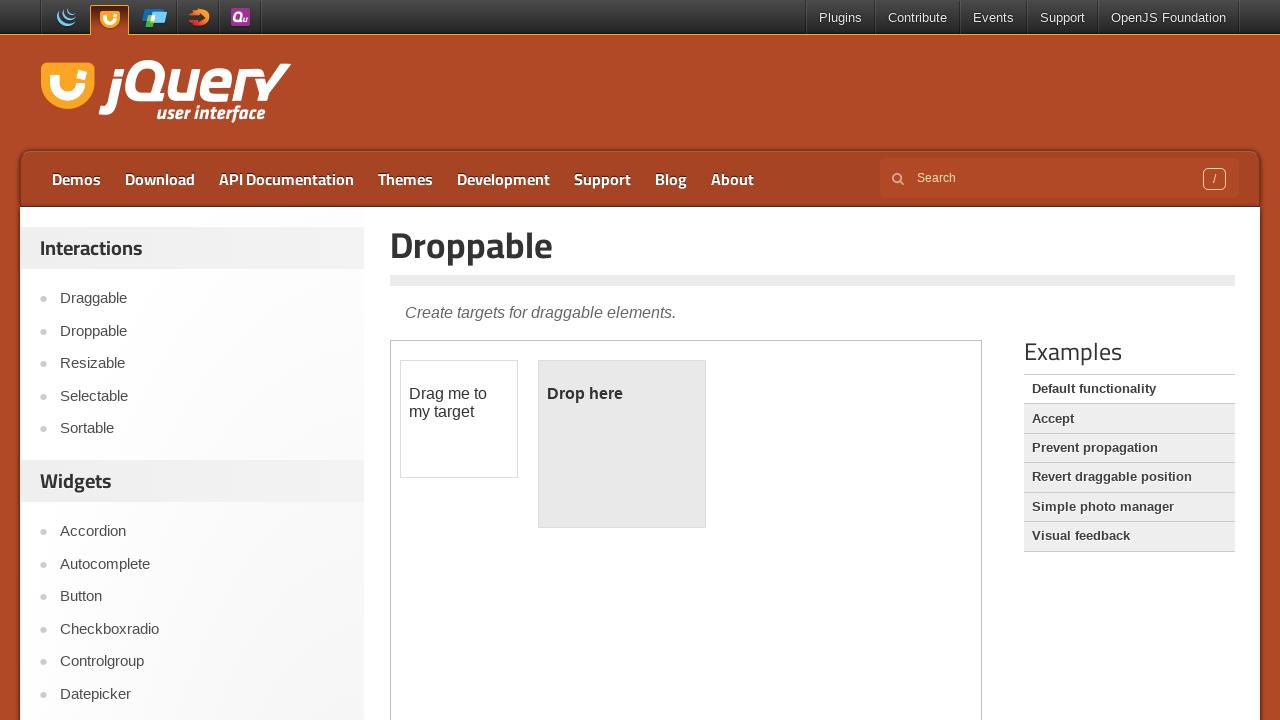

Located the iframe containing the drag and drop demo
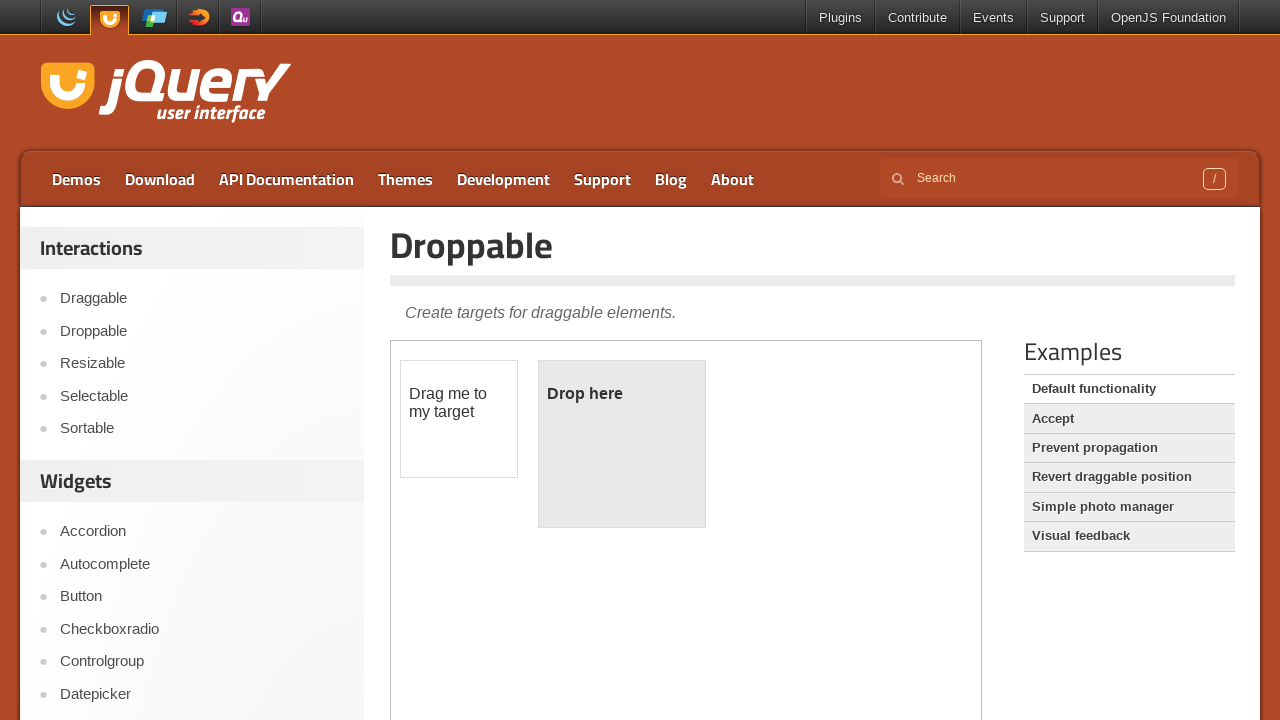

Located the draggable element
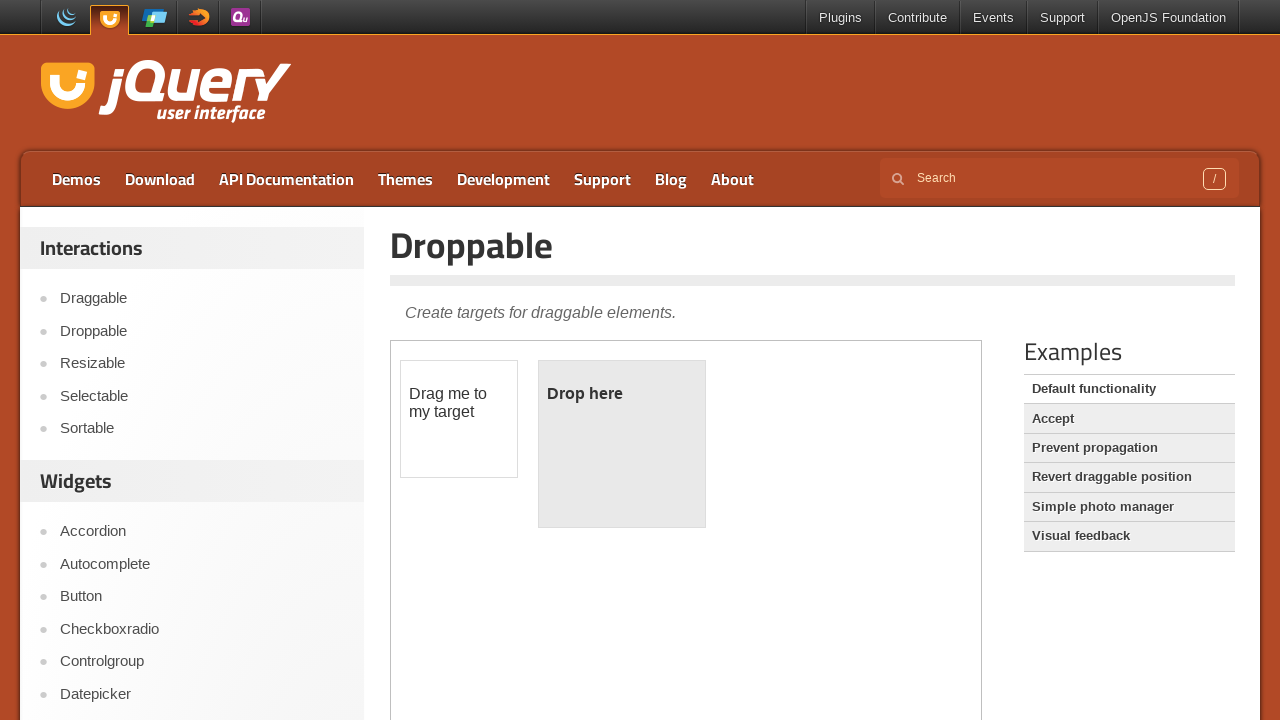

Located the droppable target area
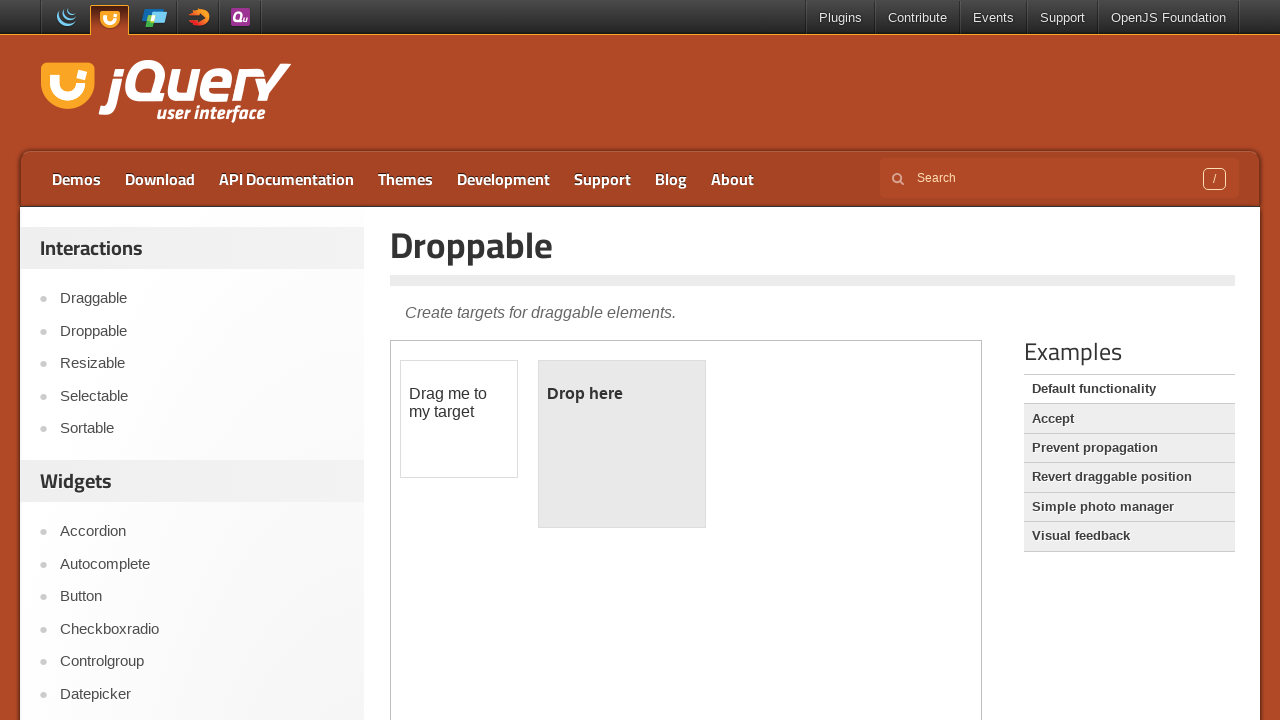

Dragged the draggable element into the droppable target area at (622, 444)
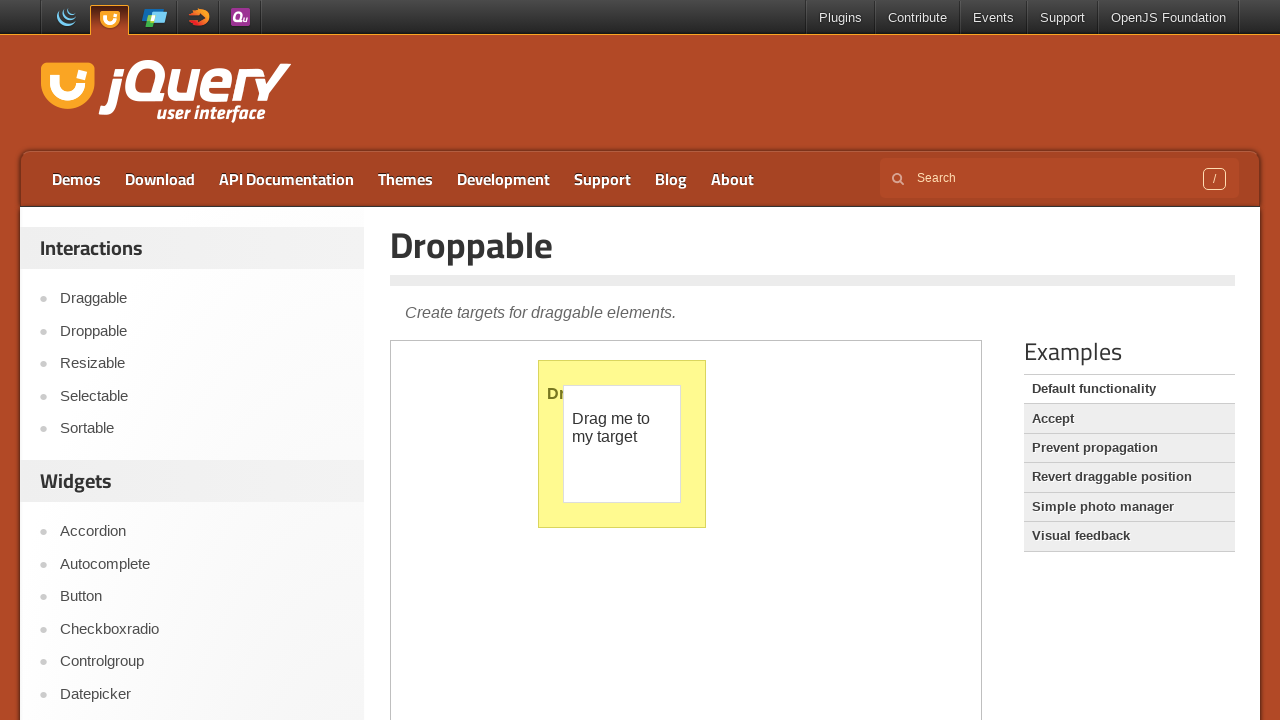

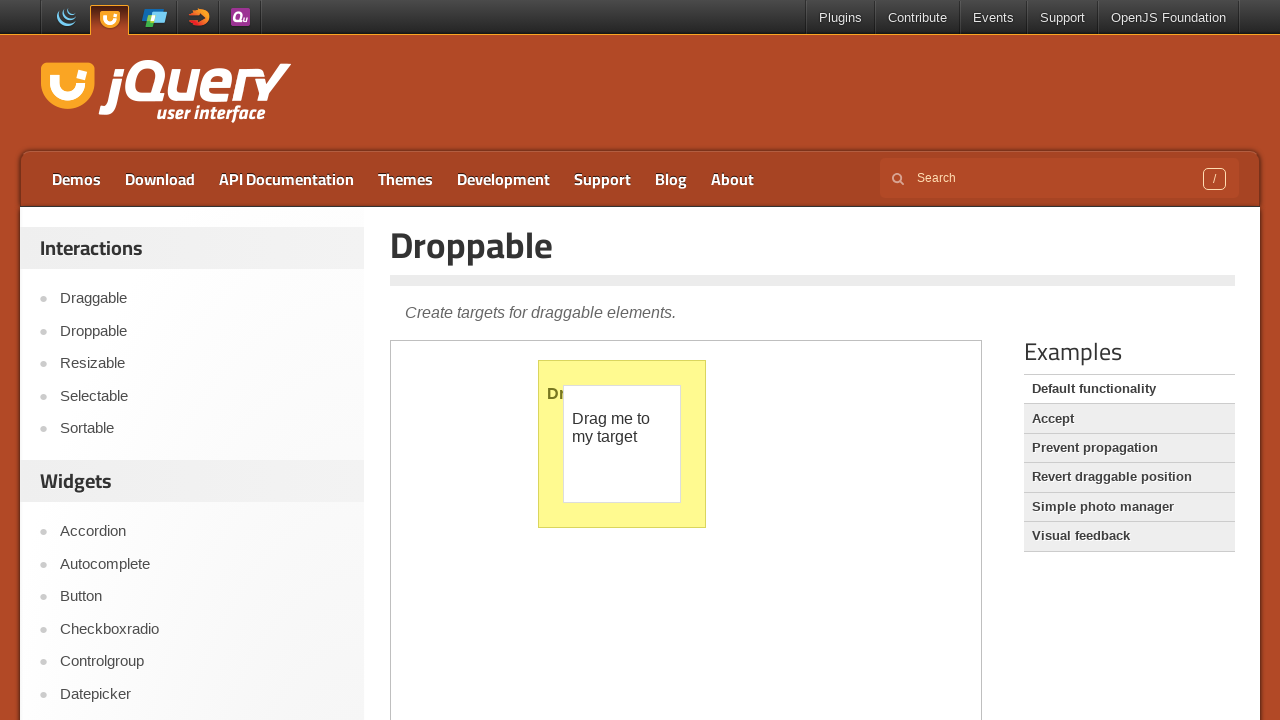